Tests the triangle calculator with negative numbers in sides a and b

Starting URL: https://www.calculator.net/triangle-calculator.html

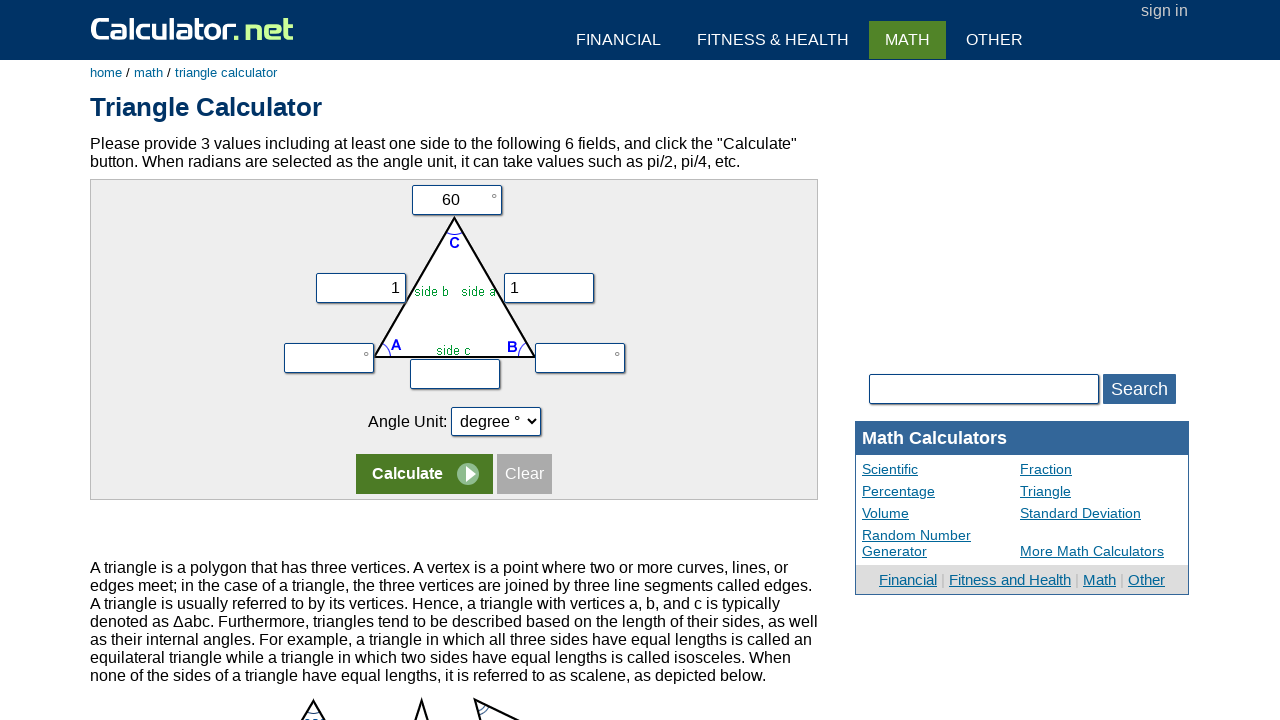

Clicked on side a input field at (360, 288) on input[name='vx']
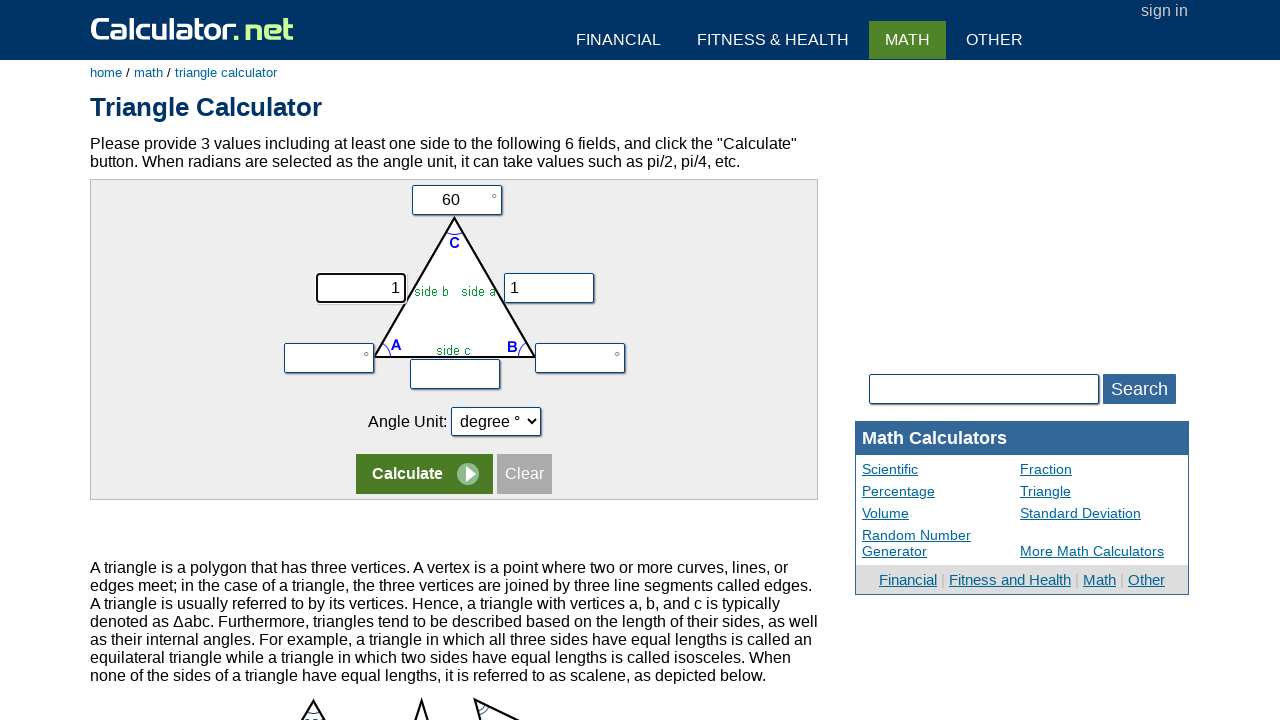

Filled side a with negative number -1 on input[name='vx']
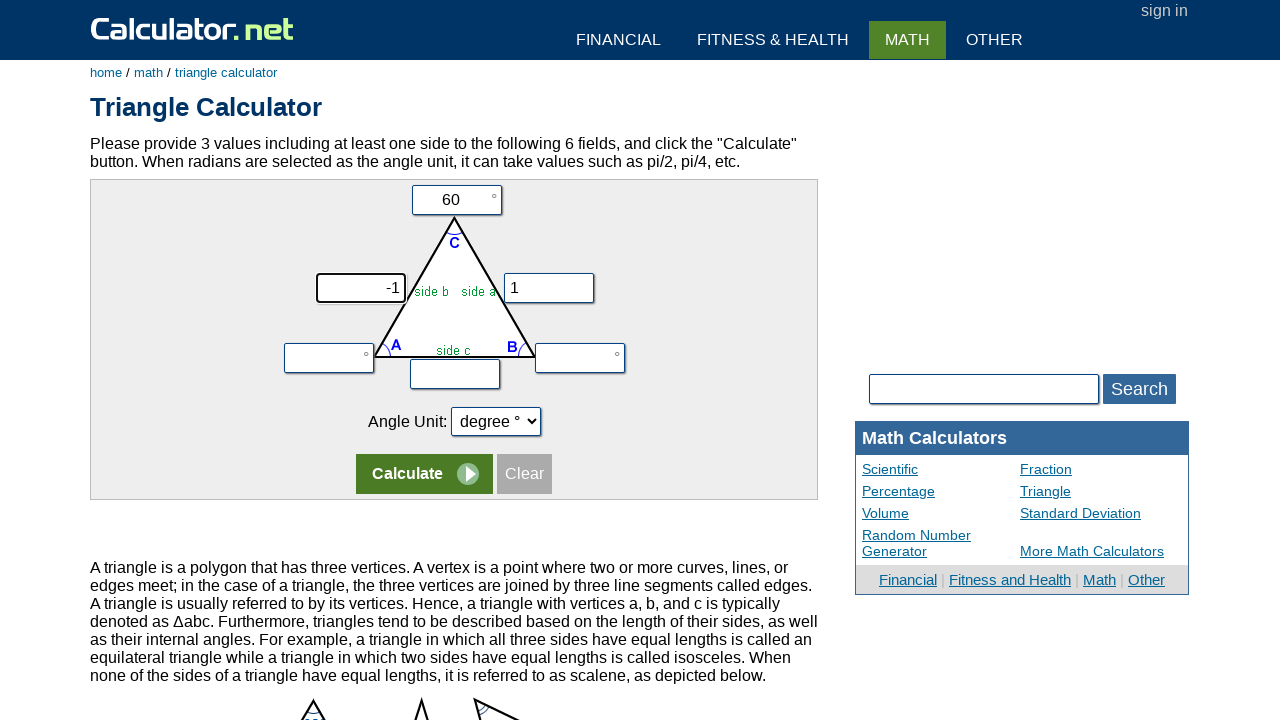

Clicked on side b input field at (549, 288) on input[name='vy']
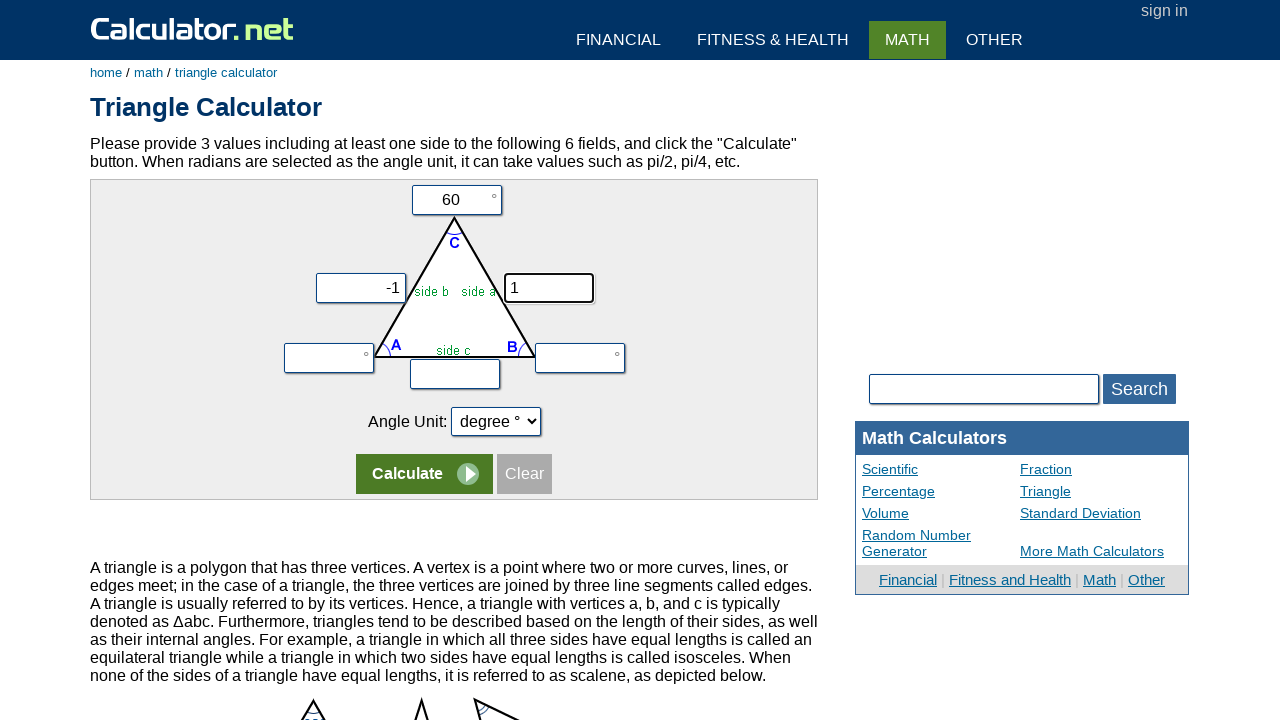

Filled side b with negative number -1 on input[name='vy']
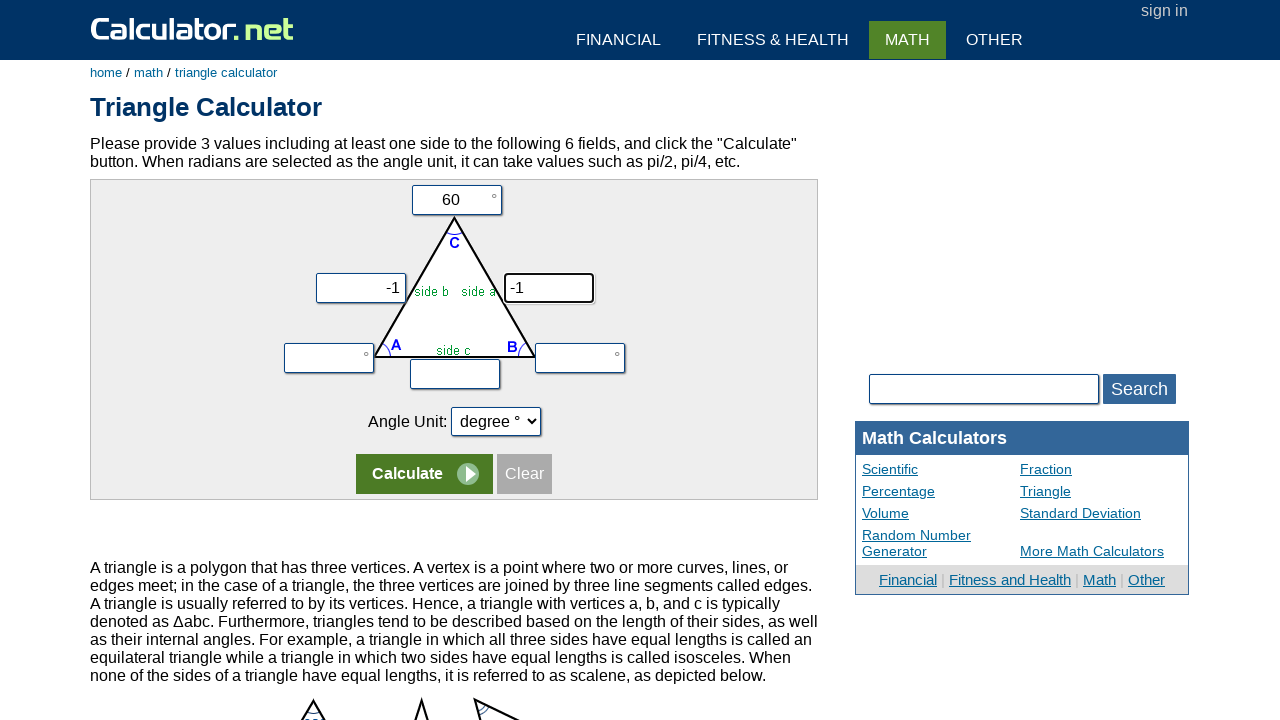

Clicked calculate button to process triangle calculation with negative sides at (424, 474) on tr:nth-child(5) input
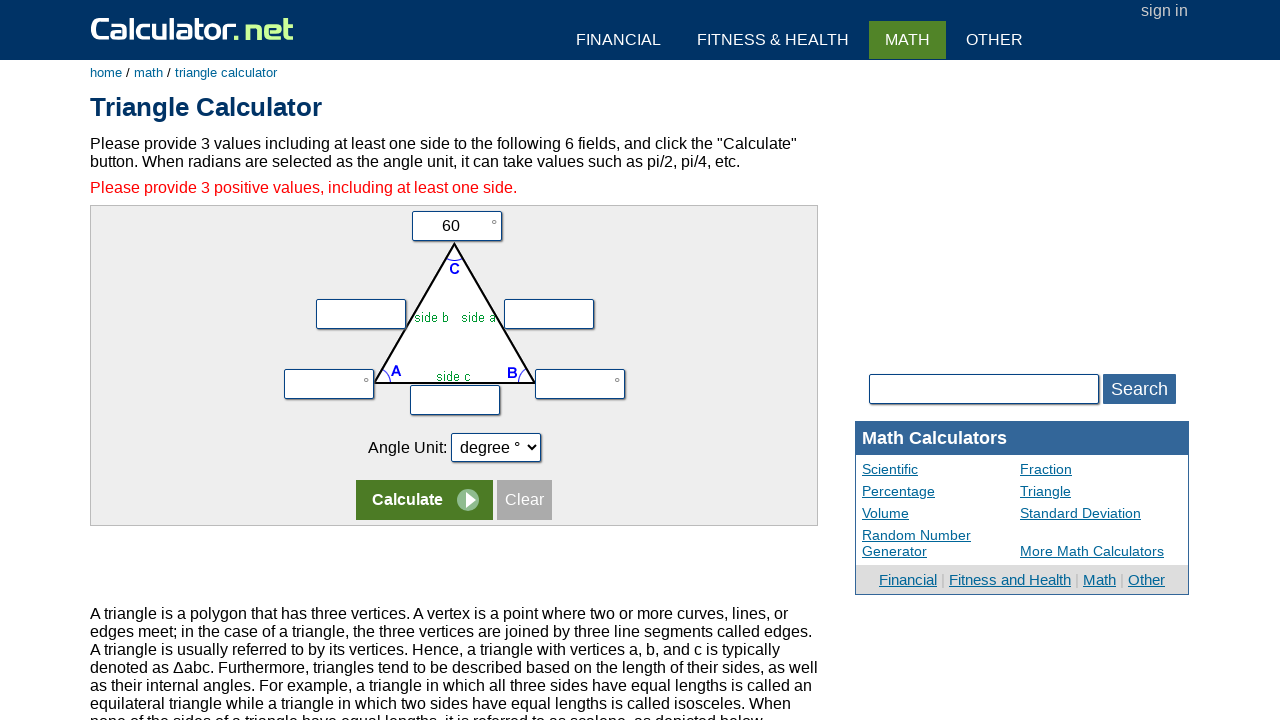

Error message appeared on screen
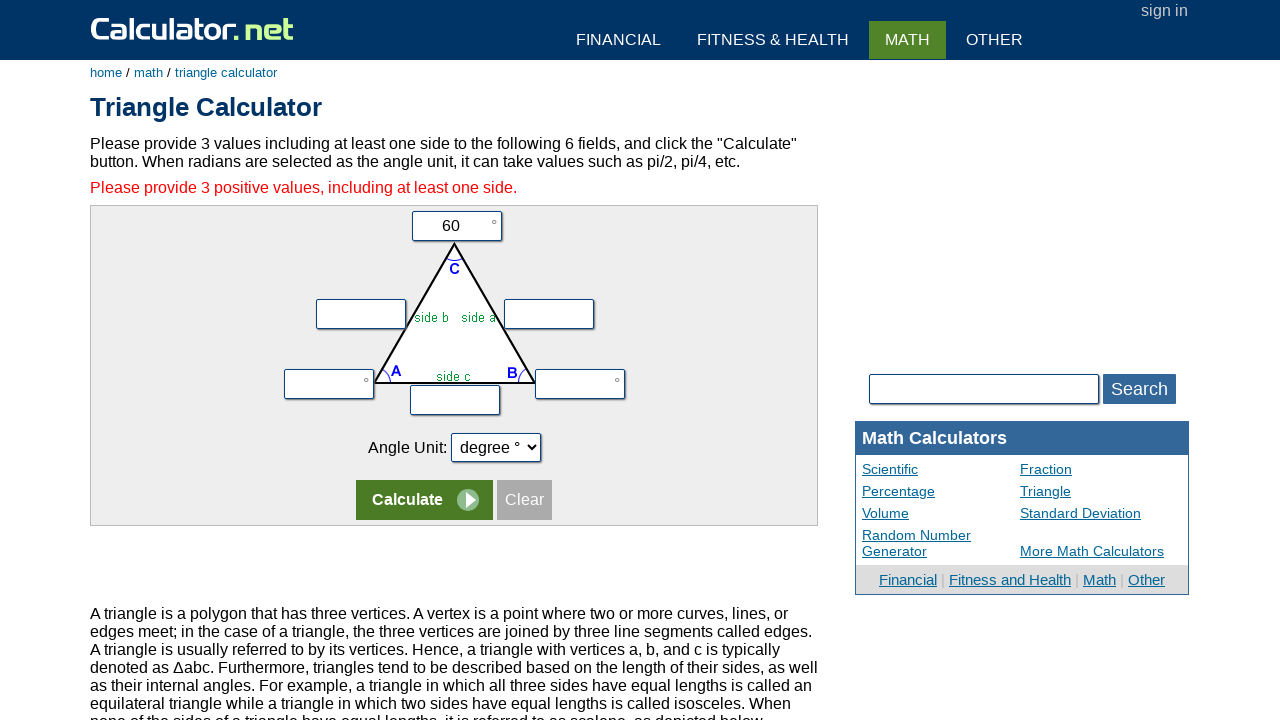

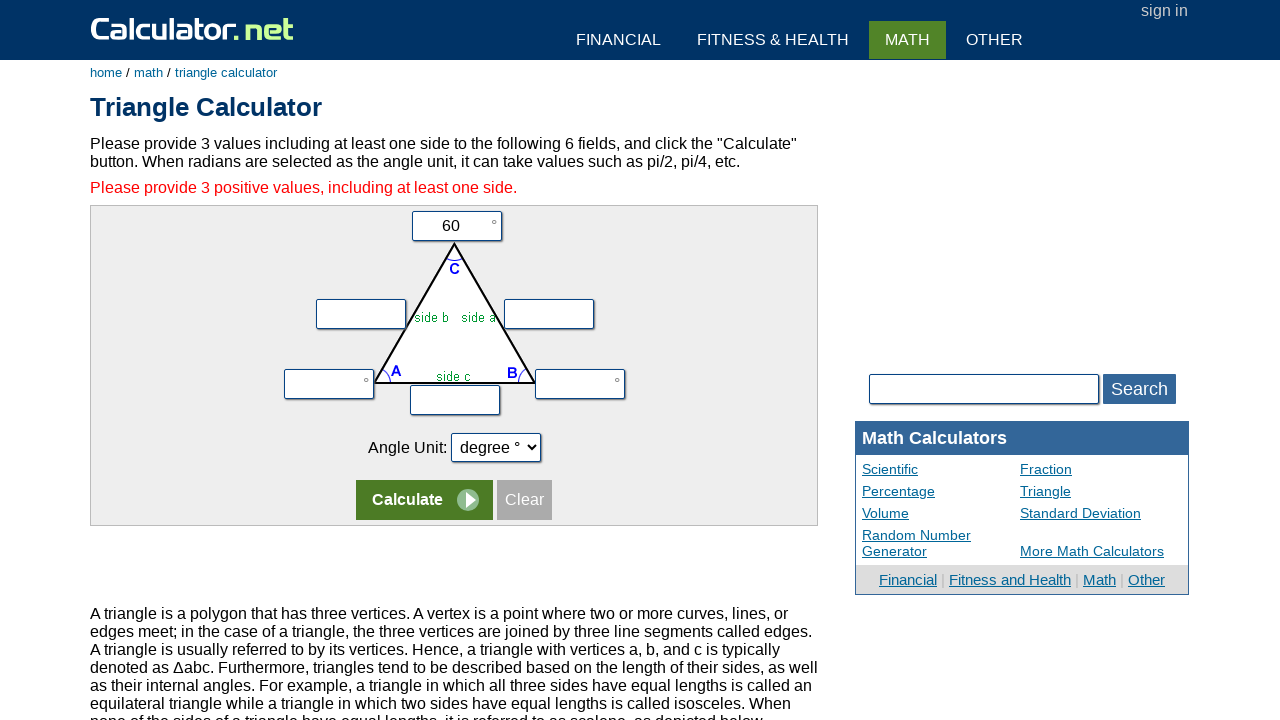